Navigates to slither.io game, clicks the play button to start the game, and waits for the game canvas to load

Starting URL: https://slither.io

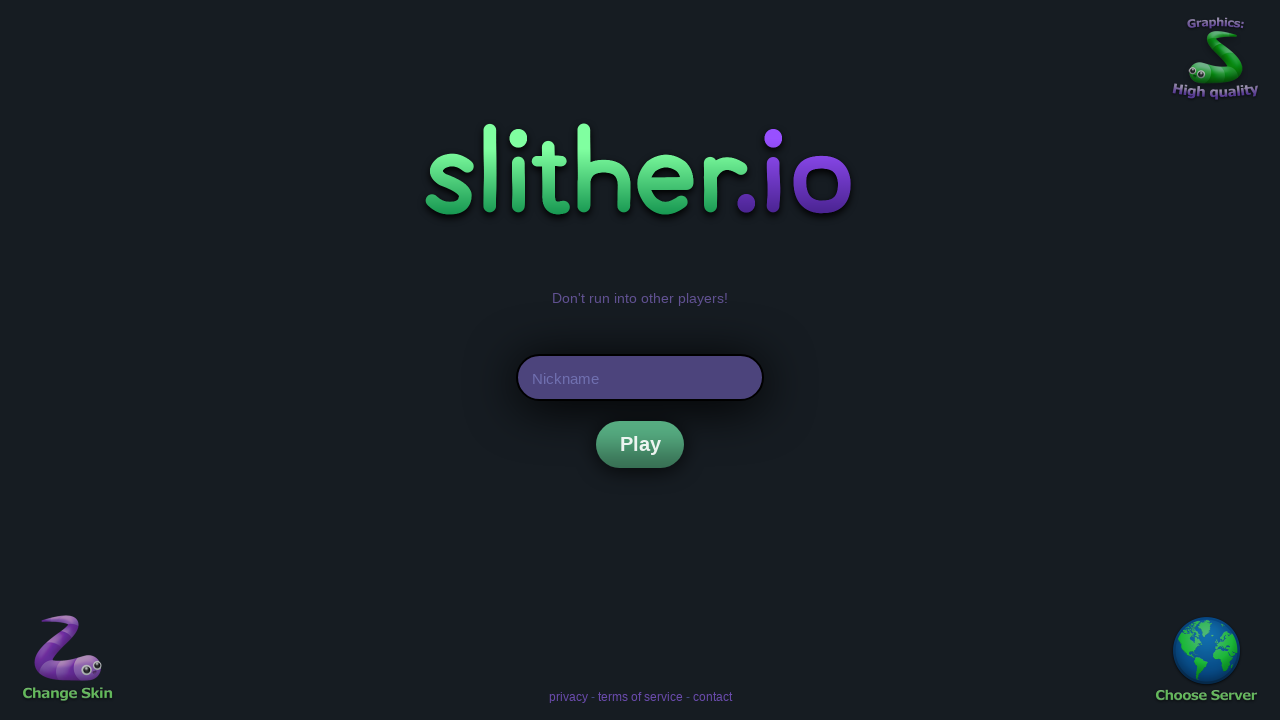

Waited for play button elements to load
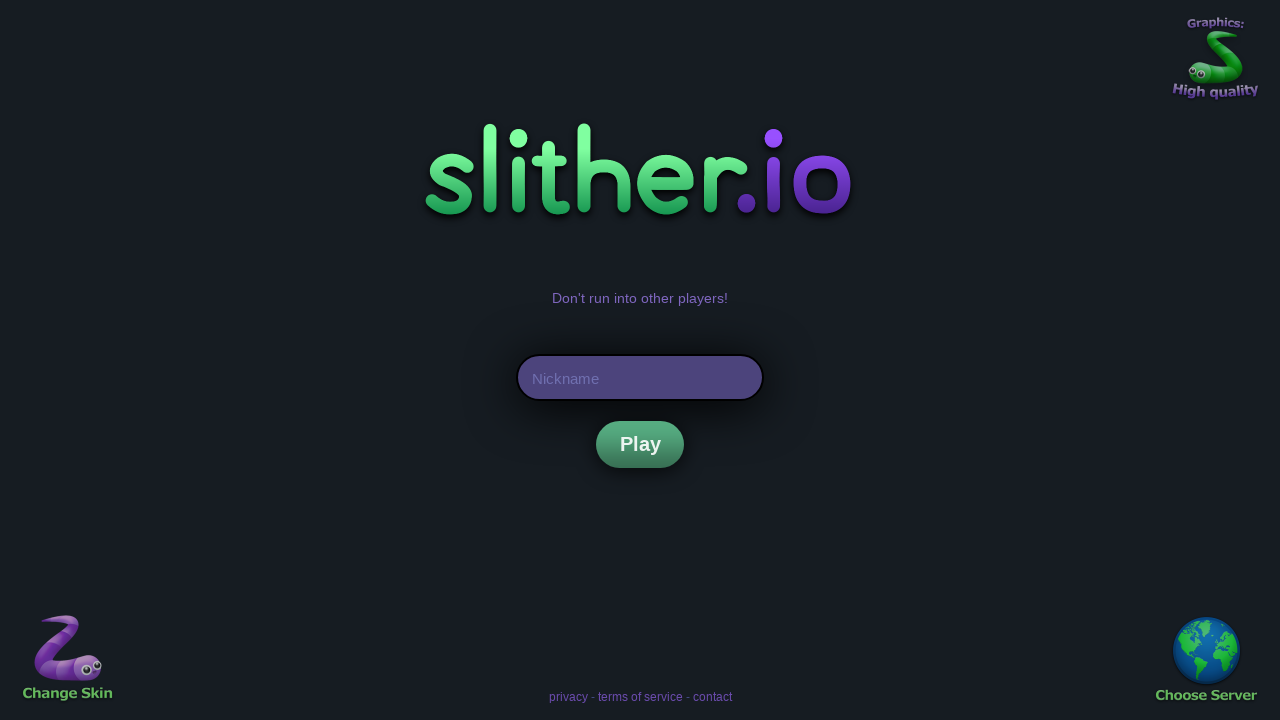

Located all play button elements
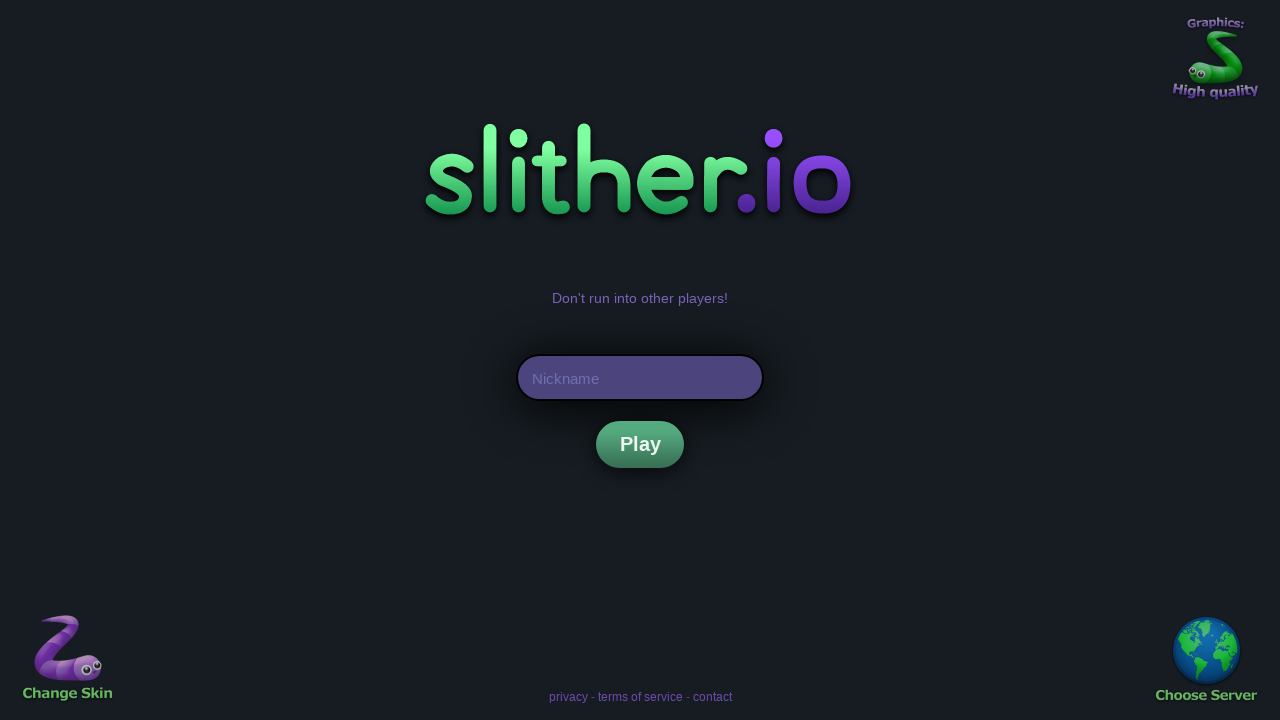

Clicked the play button to start the game at (640, 444) on .nsi >> nth=2
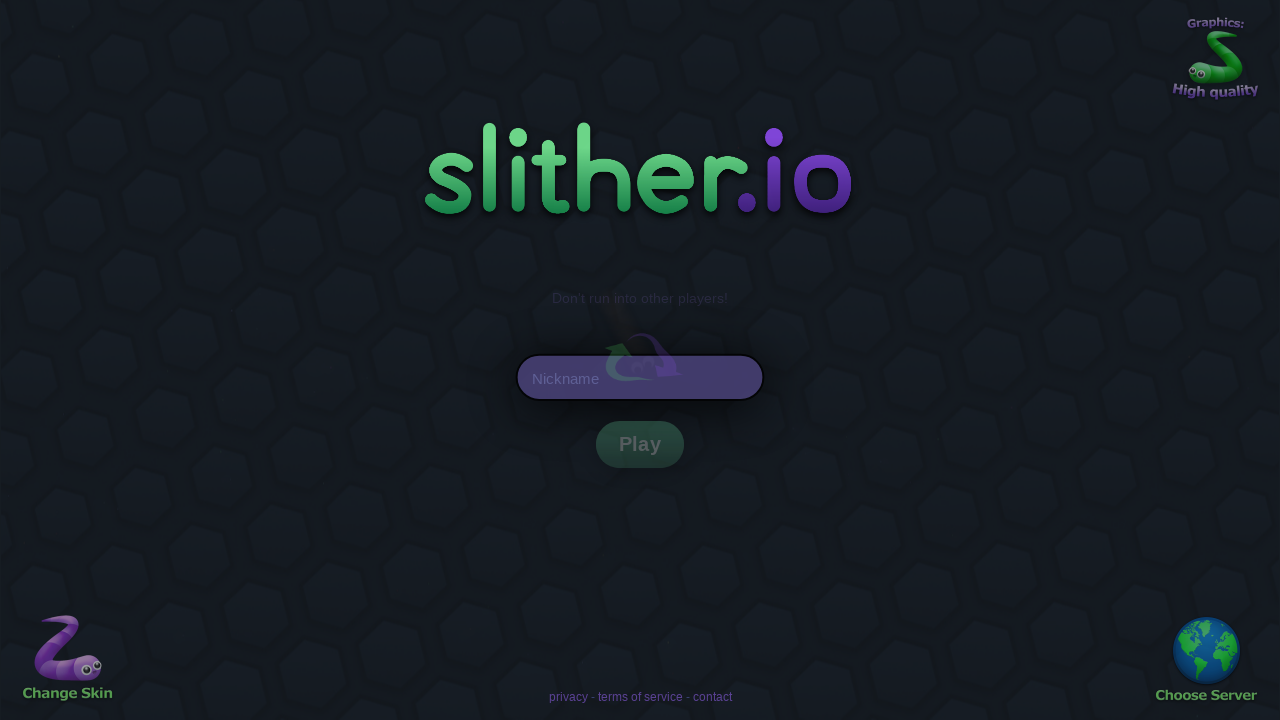

Waited for game length indicator to appear (game started)
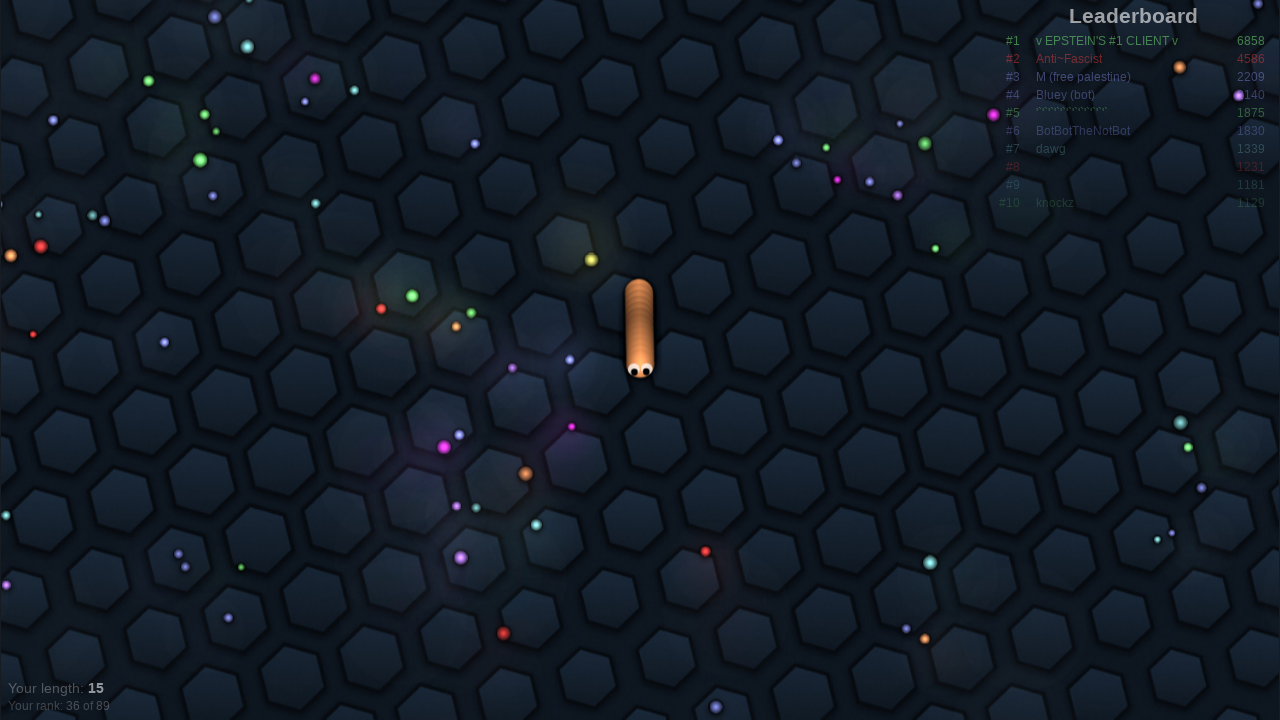

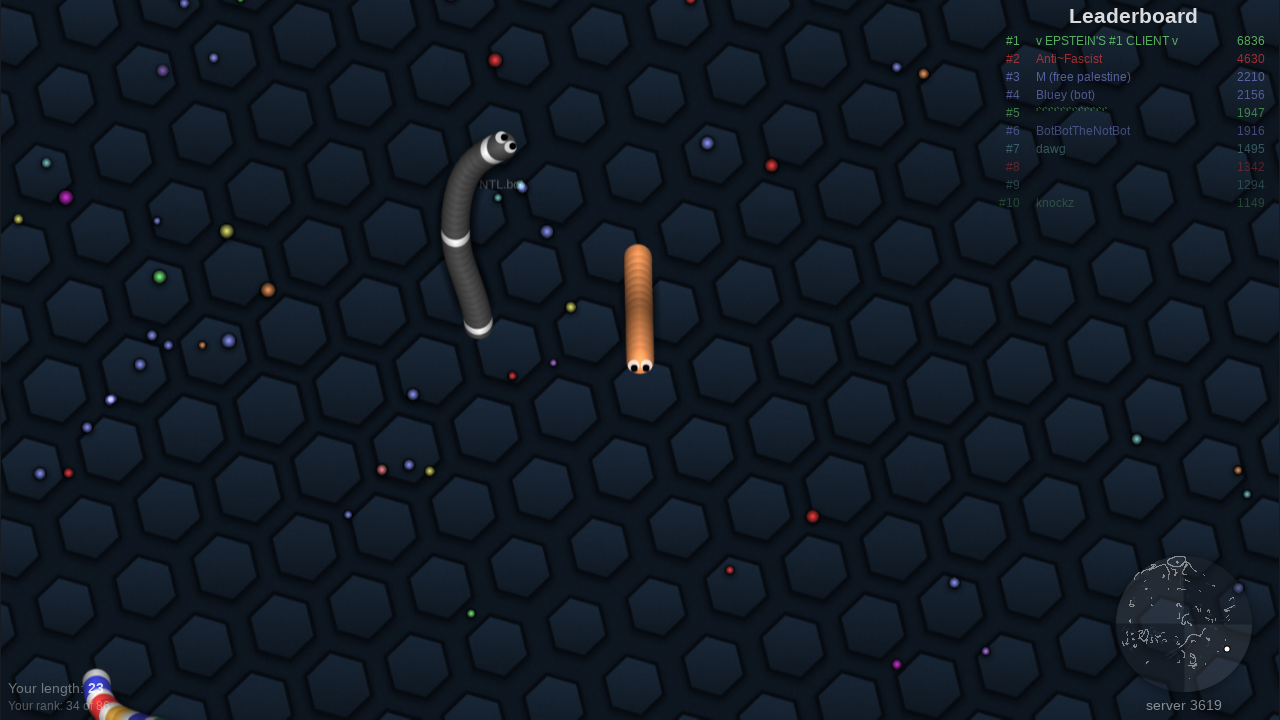